Tests text input field by entering text and verifying the value

Starting URL: https://www.selenium.dev/selenium/web/web-form.html

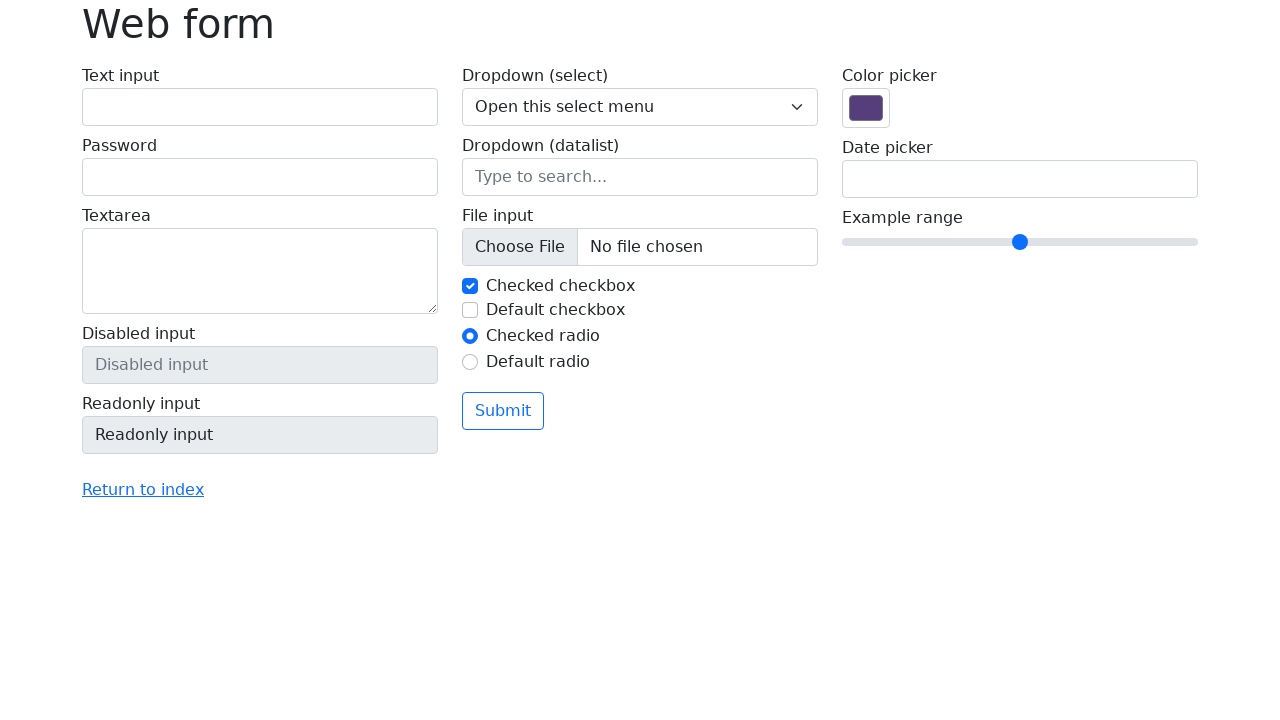

Navigated to web form page
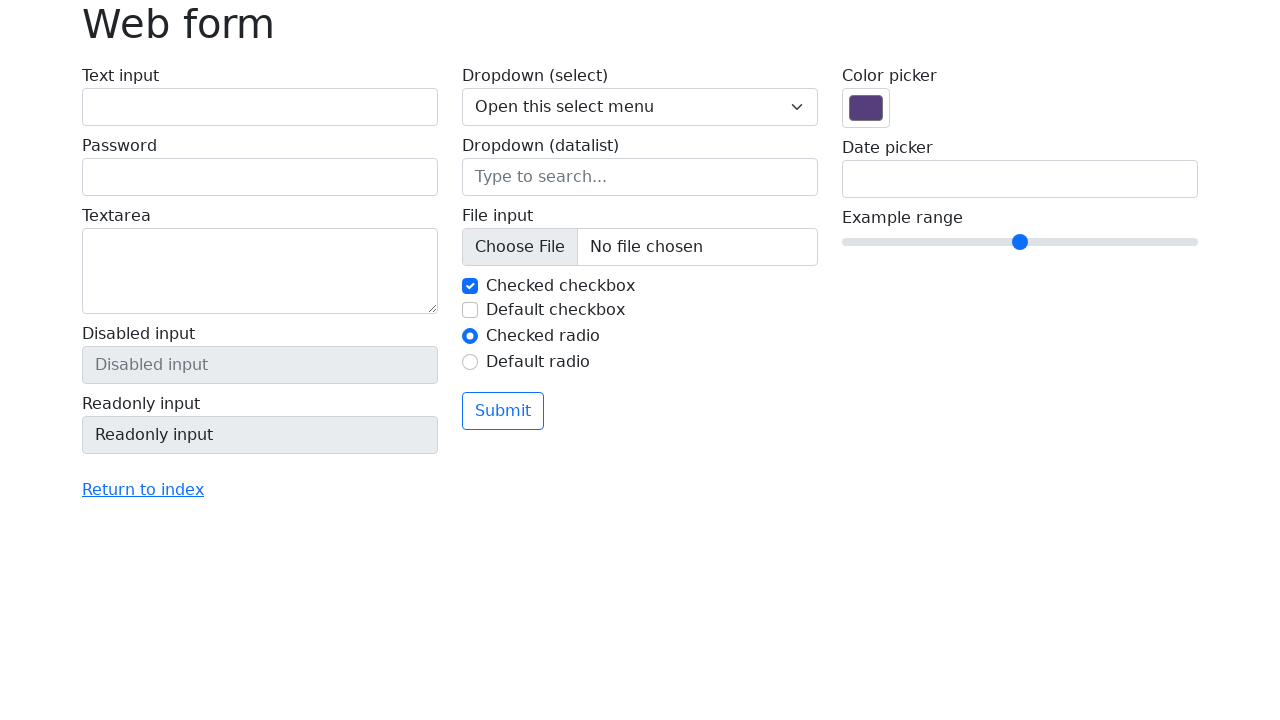

Clicked on text input field at (260, 107) on #my-text-id
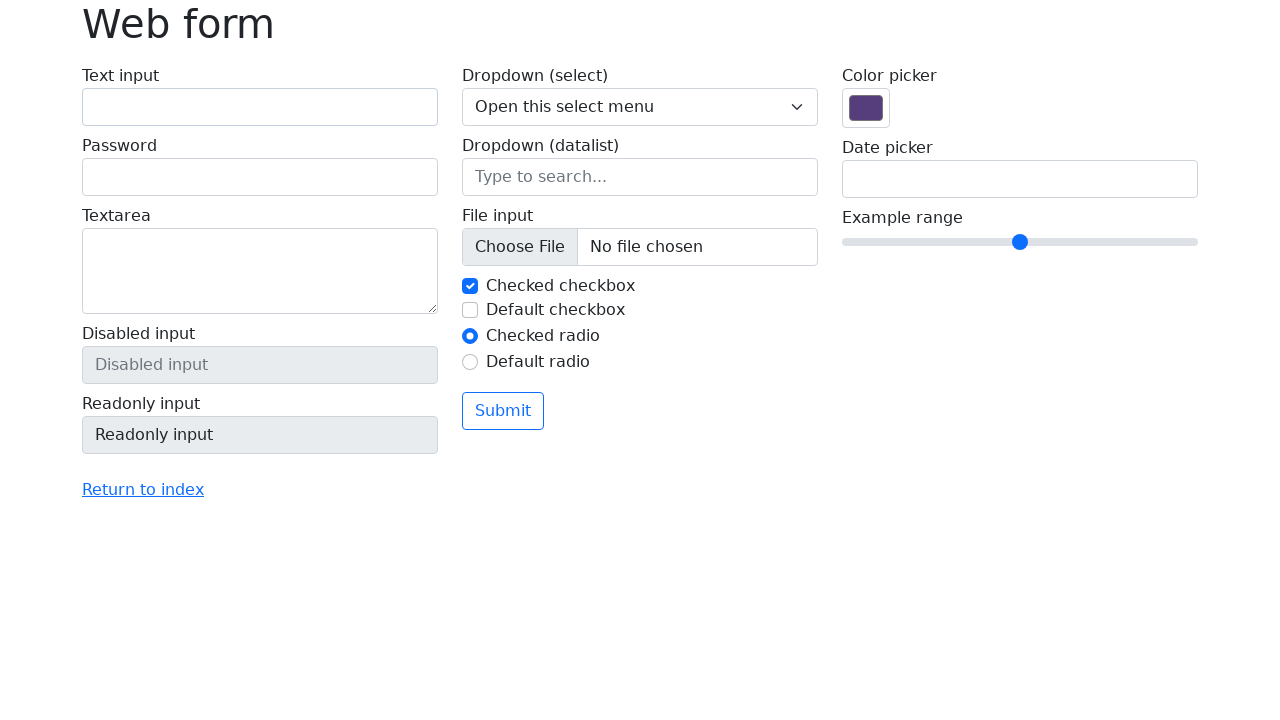

Filled text input field with 'Selenium' on #my-text-id
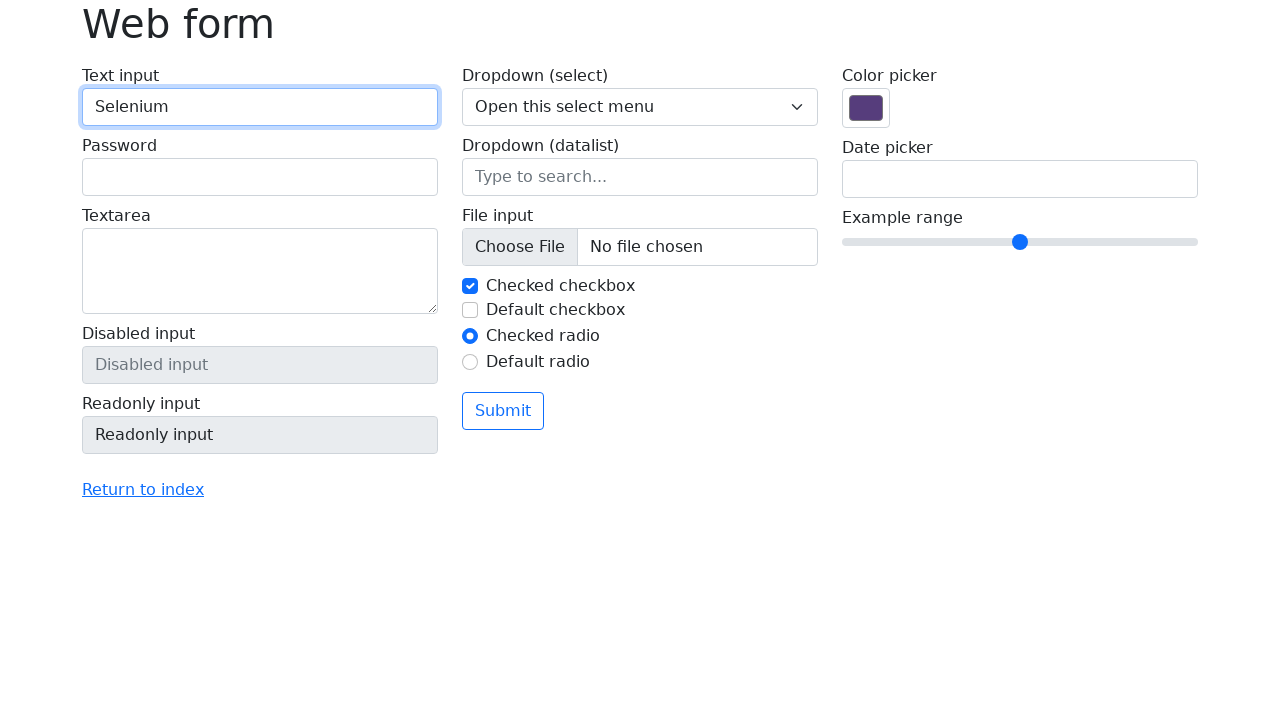

Verified text input field contains 'Selenium'
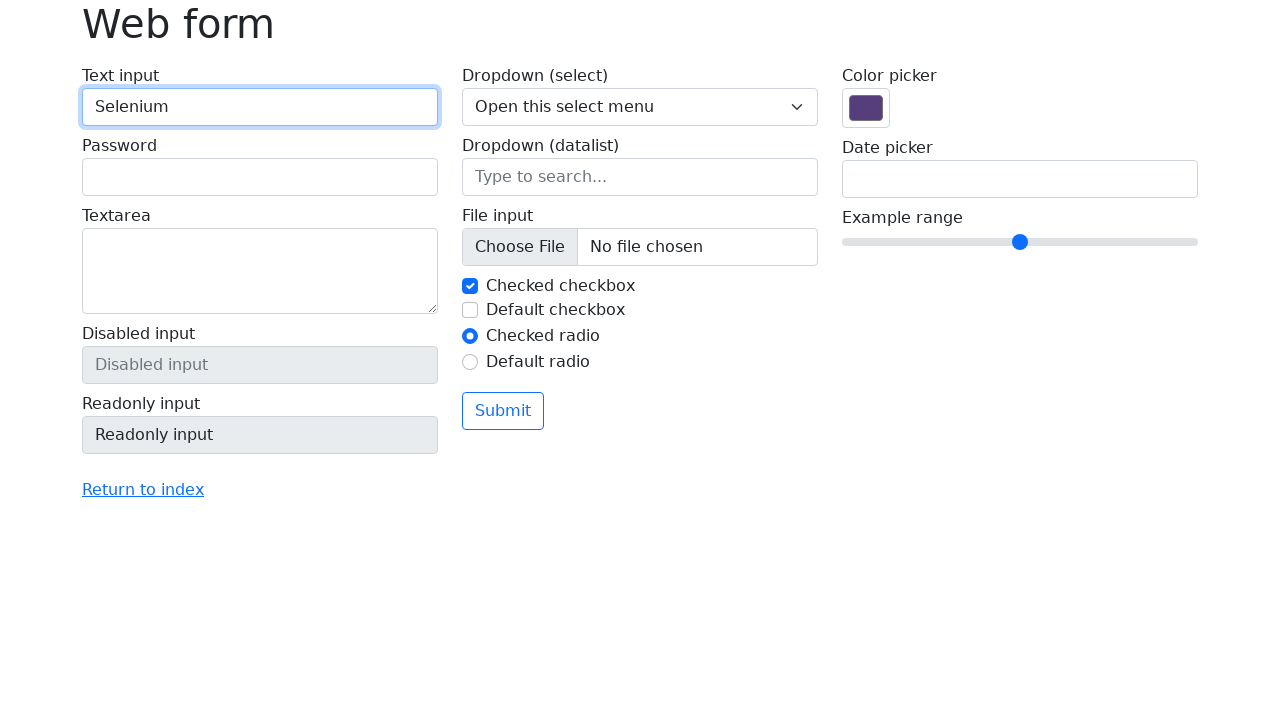

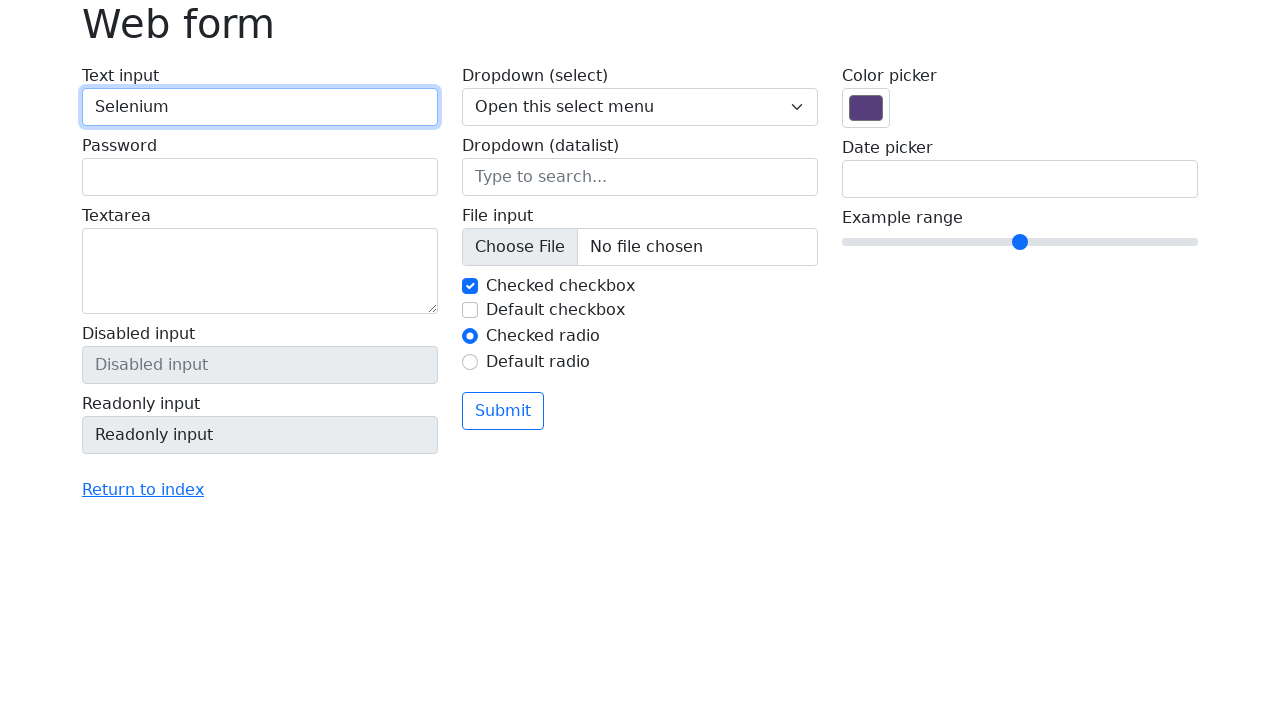